Fills in a text box form with valid data and submits it, then verifies the confirmation message displays the entered values

Starting URL: https://demoqa.com/text-box

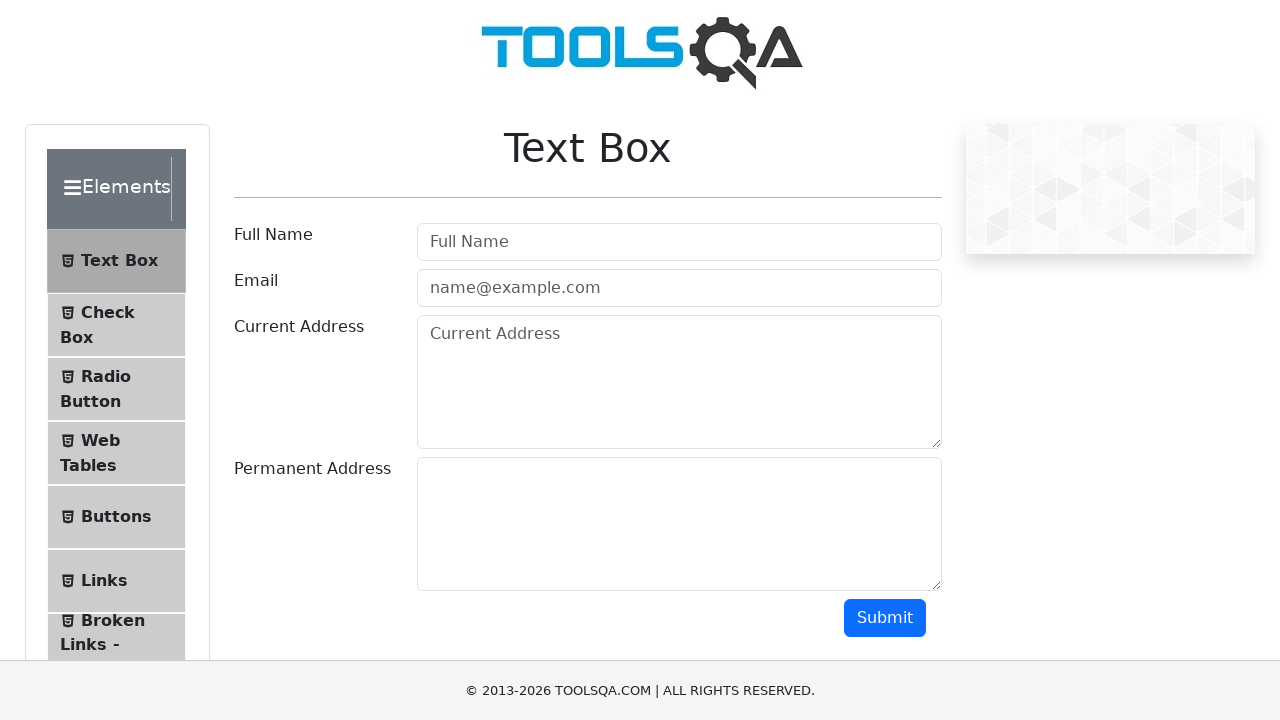

Filled full name field with 'John Doe' on #userName
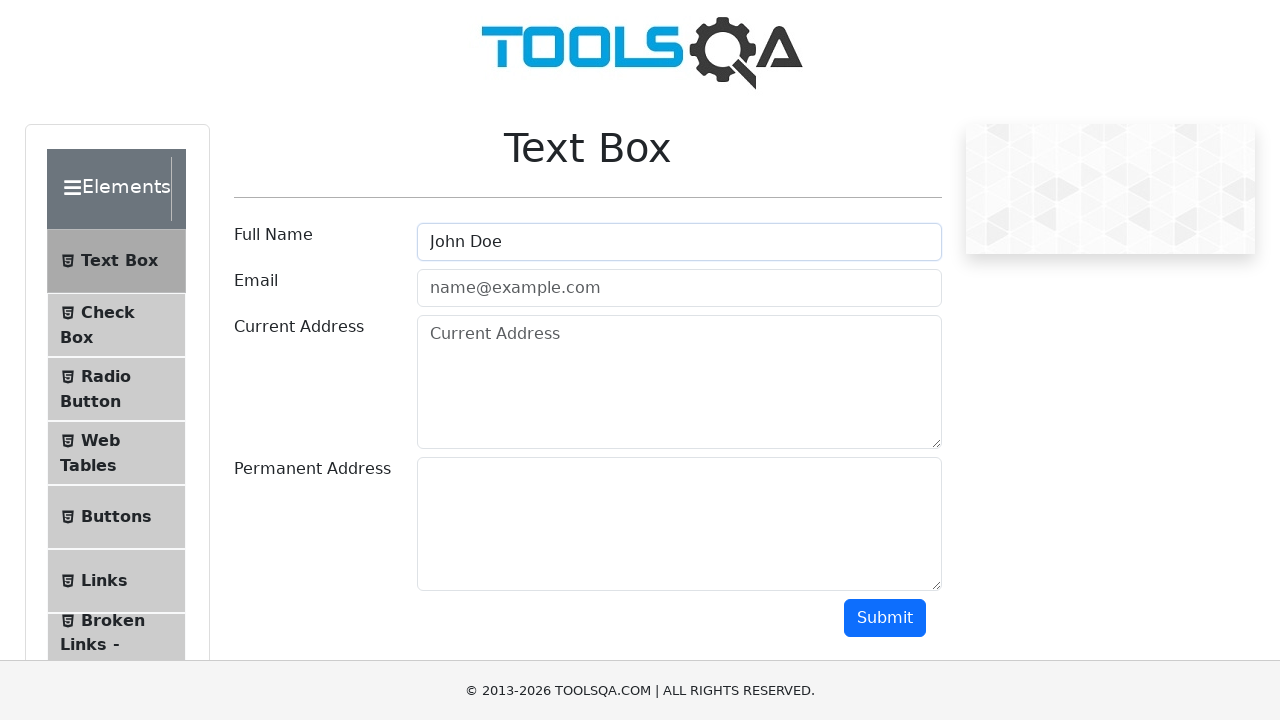

Filled email field with 'john.doe@example.com' on #userEmail
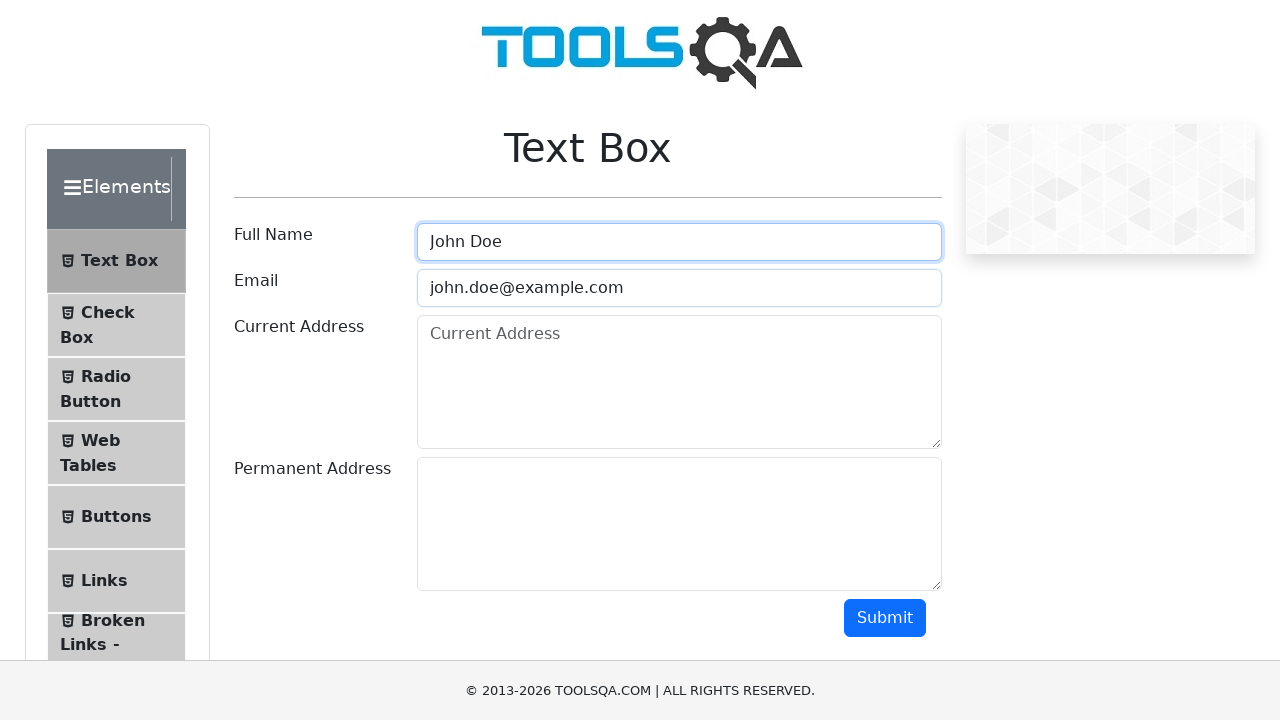

Filled current address field with '123 Abc St' on #currentAddress
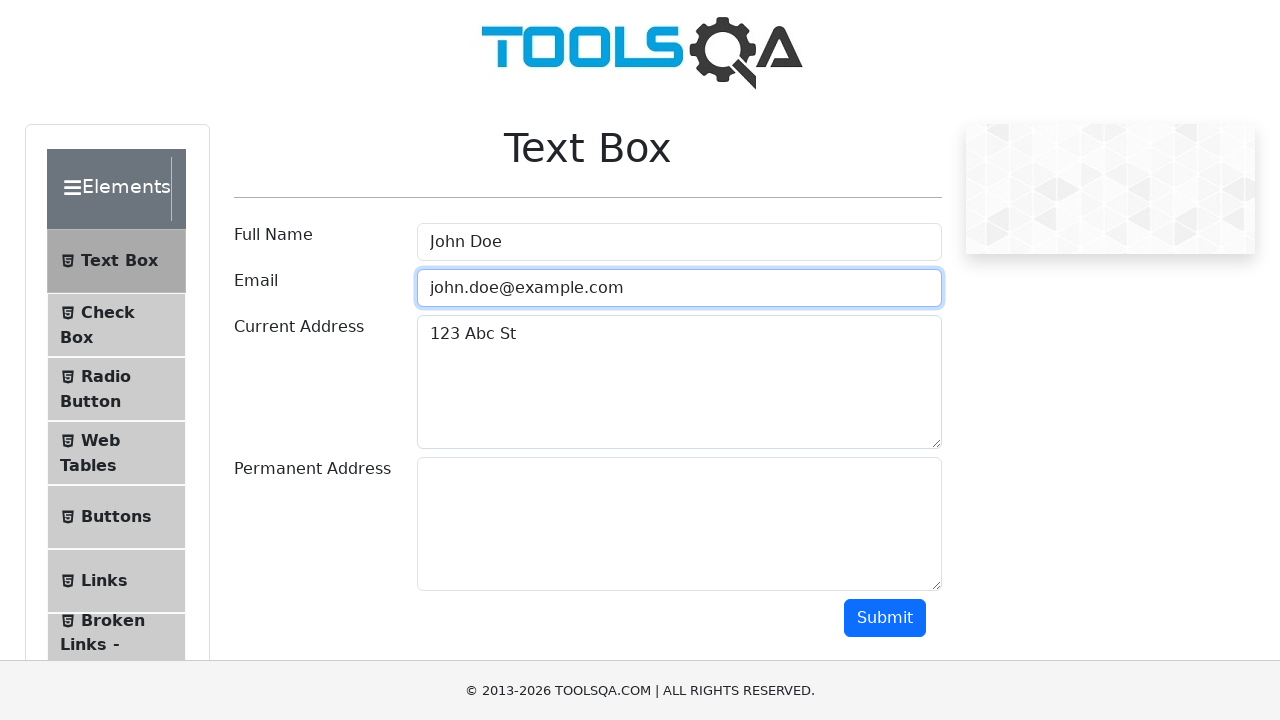

Filled permanent address field with '456 Def St' on #permanentAddress
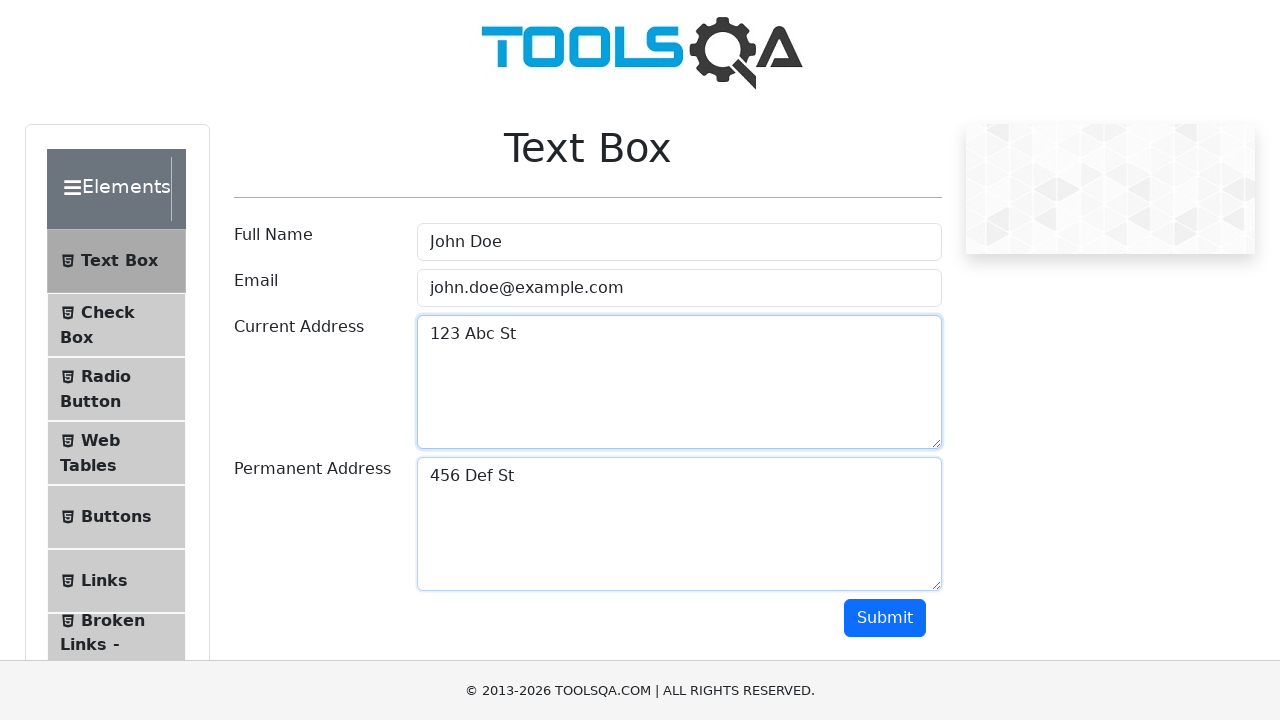

Clicked submit button to submit the form at (885, 618) on #submit
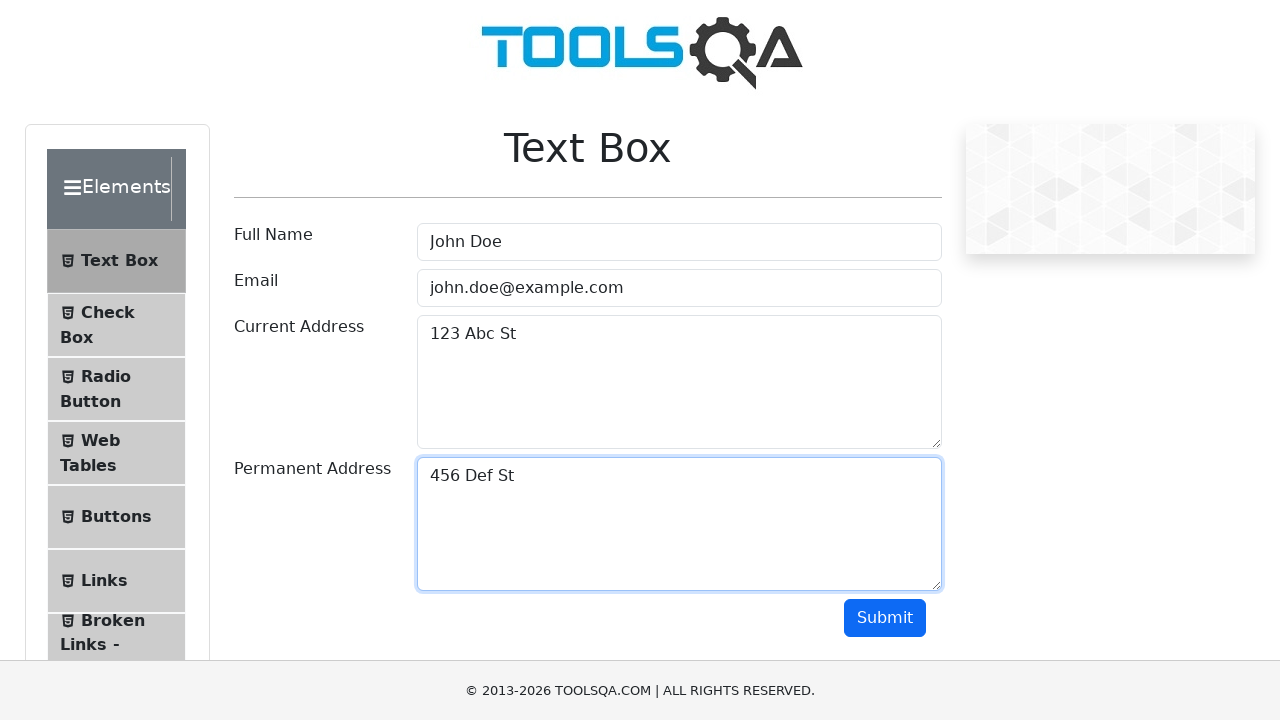

Confirmation block appeared with submitted data
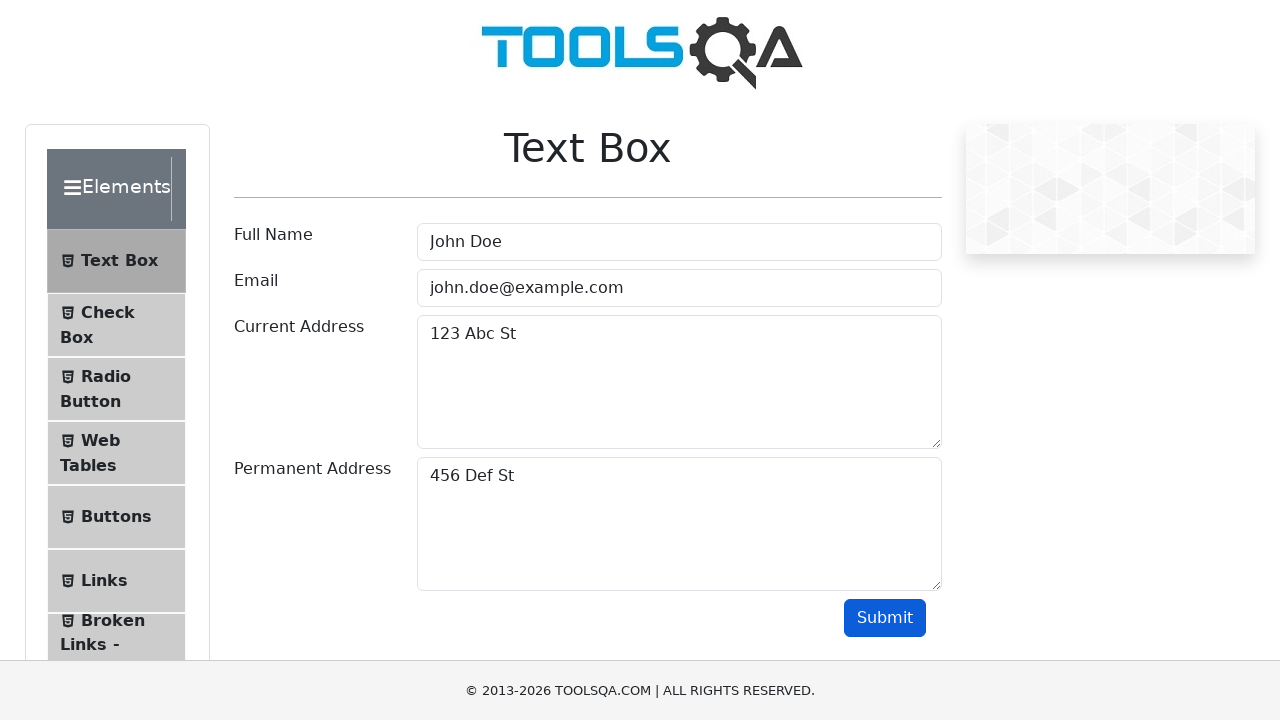

Retrieved confirmation message text content
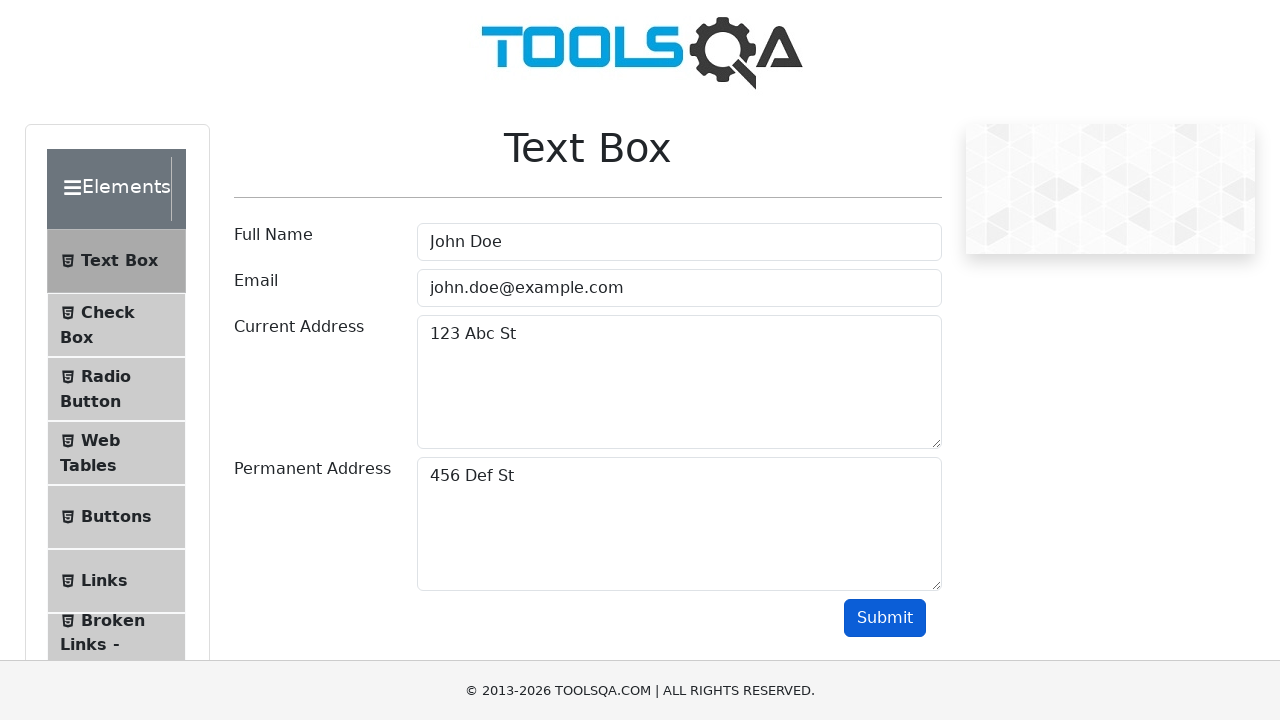

Verified confirmation message contains 'John Doe'
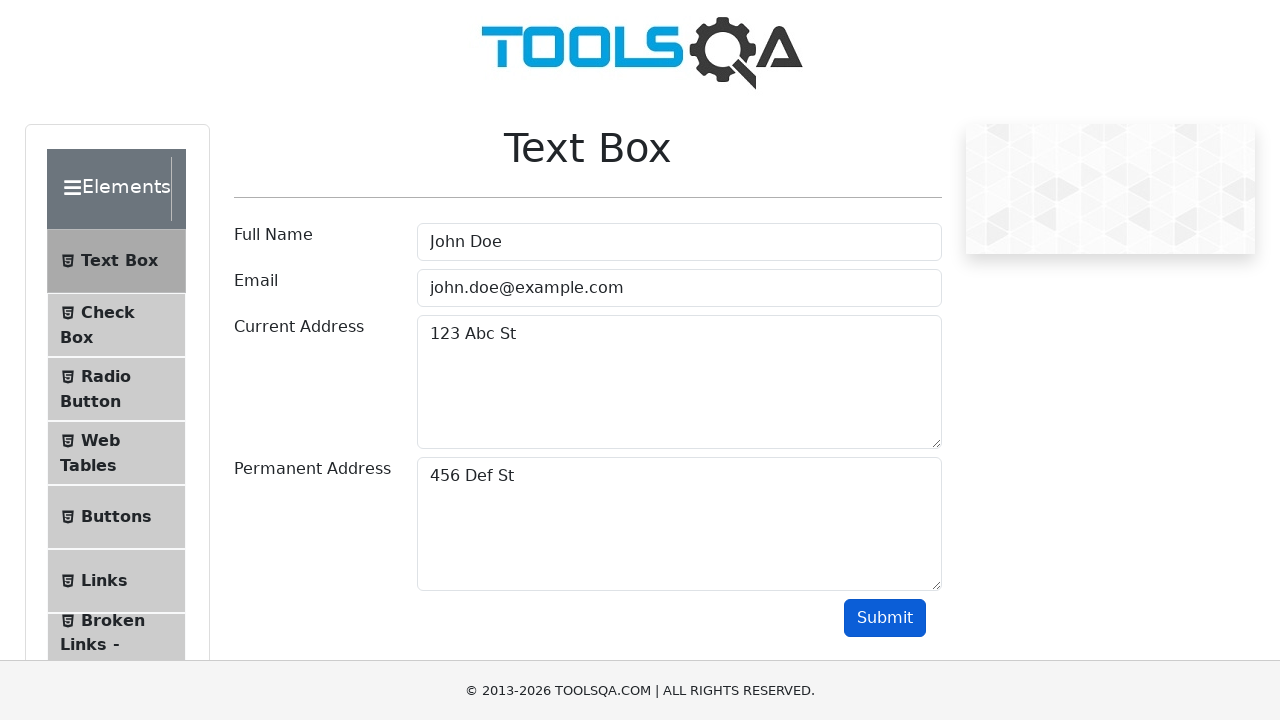

Verified confirmation message contains 'john.doe@example.com'
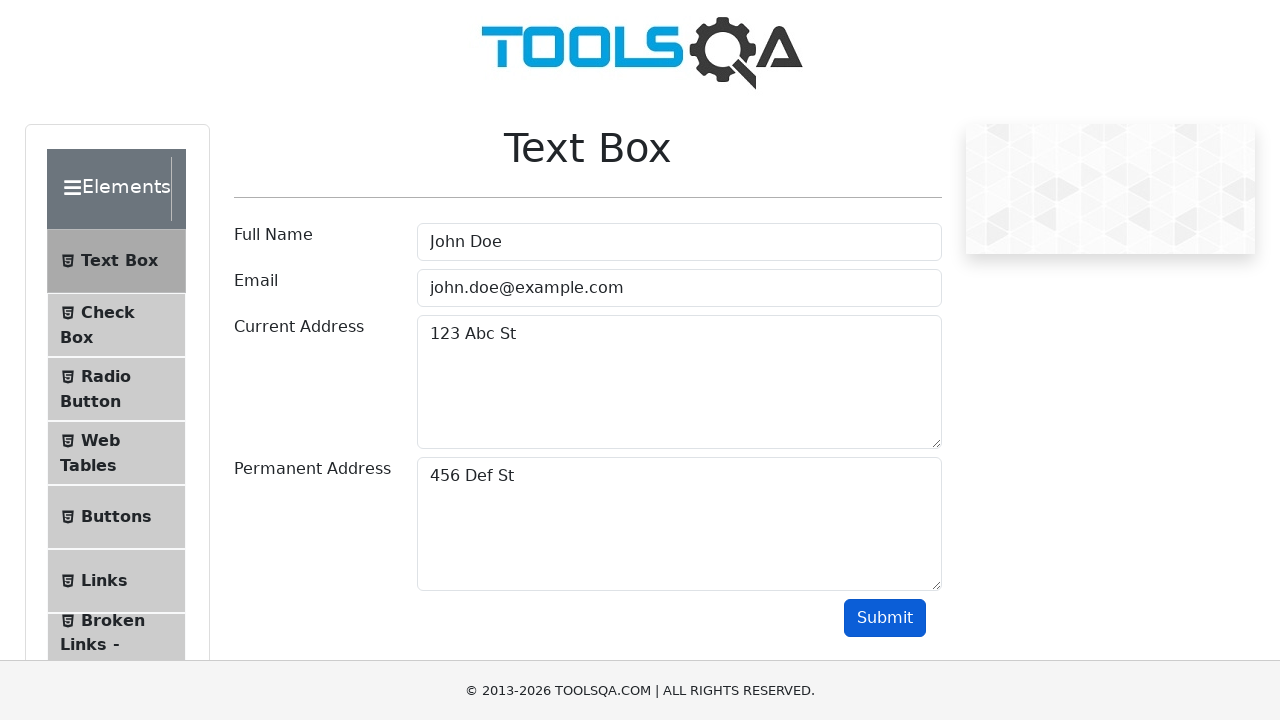

Verified confirmation message contains '123 Abc St'
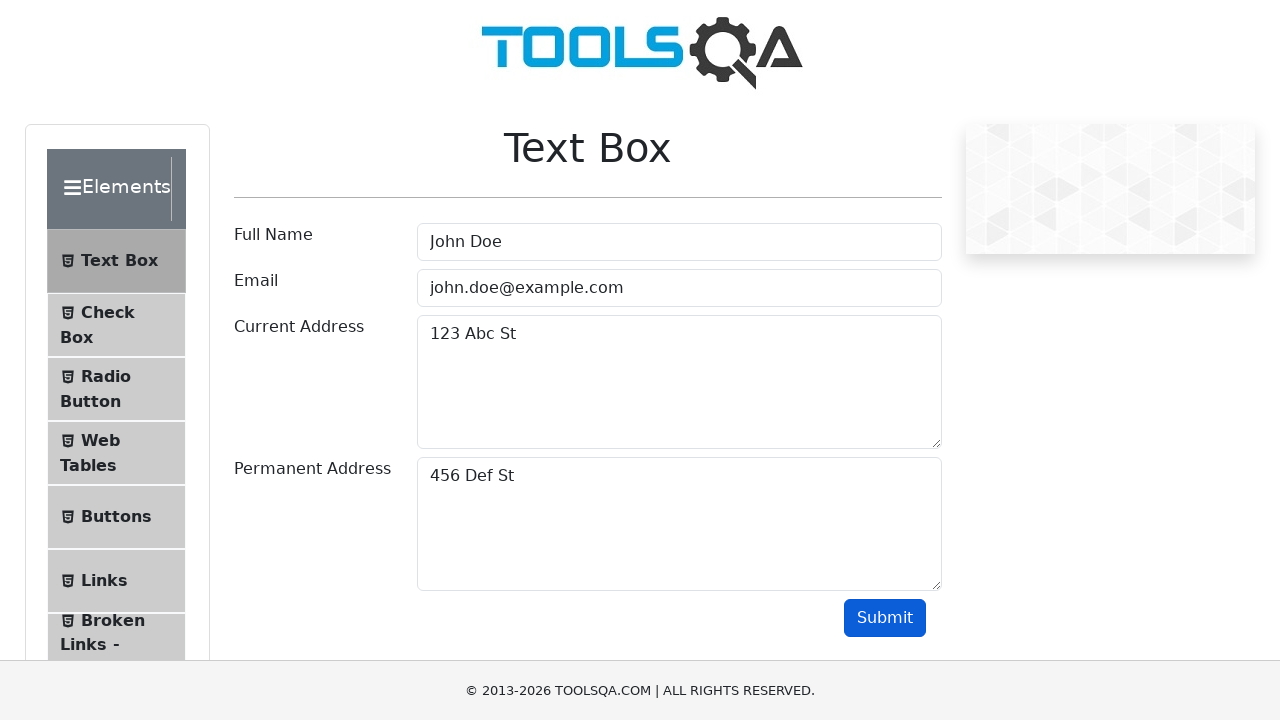

Verified confirmation message contains '456 Def St'
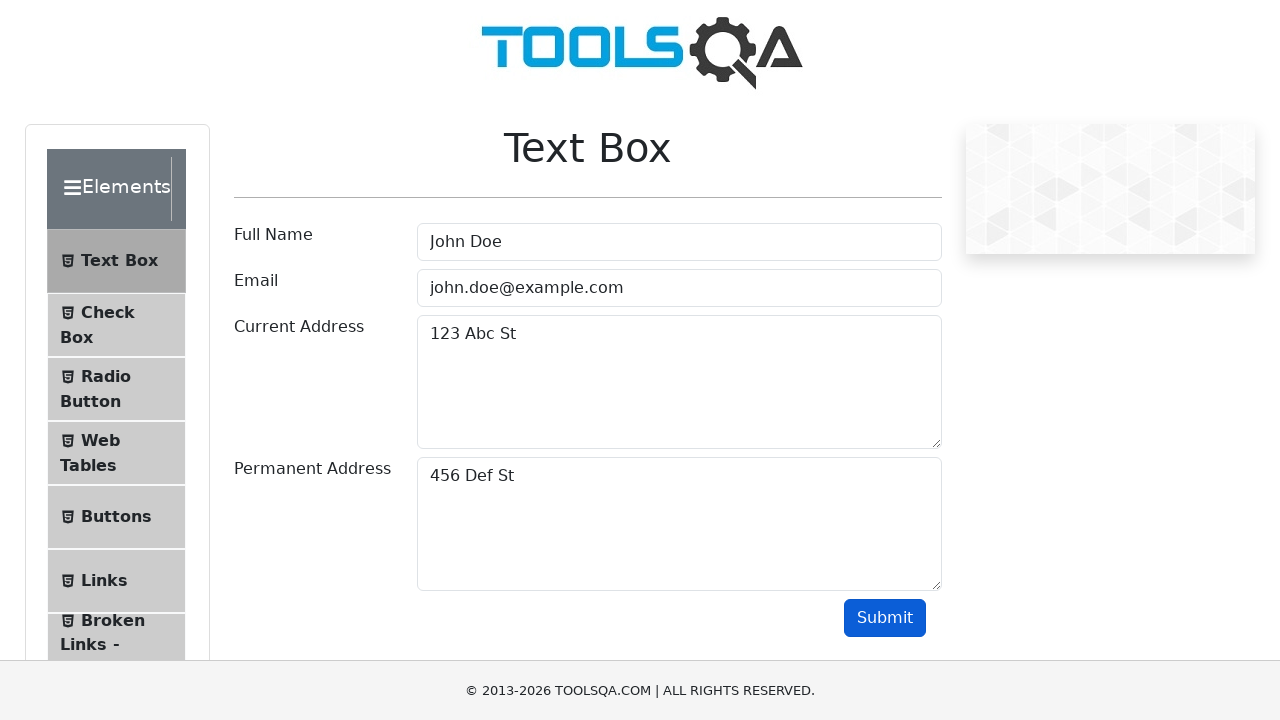

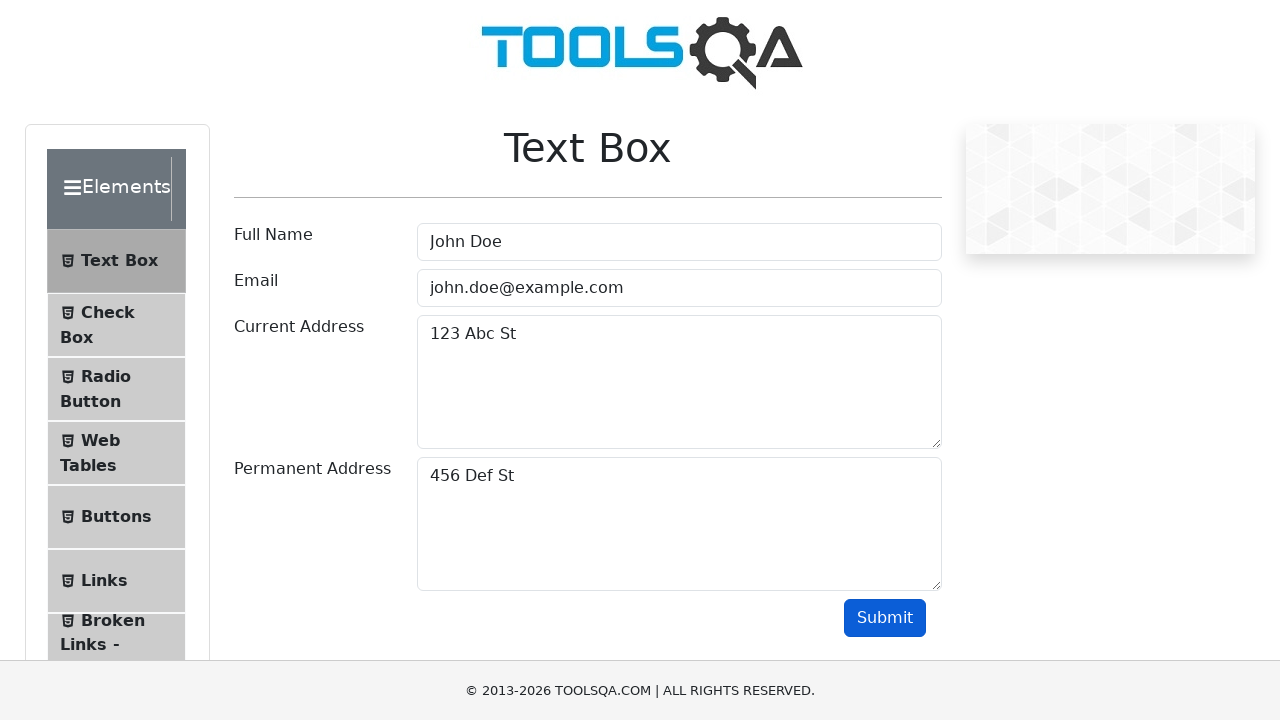